Tests JavaScript prompt dialog by clicking on prompt button, entering text, accepting it, and verifying the entered text

Starting URL: https://the-internet.herokuapp.com/javascript_alerts

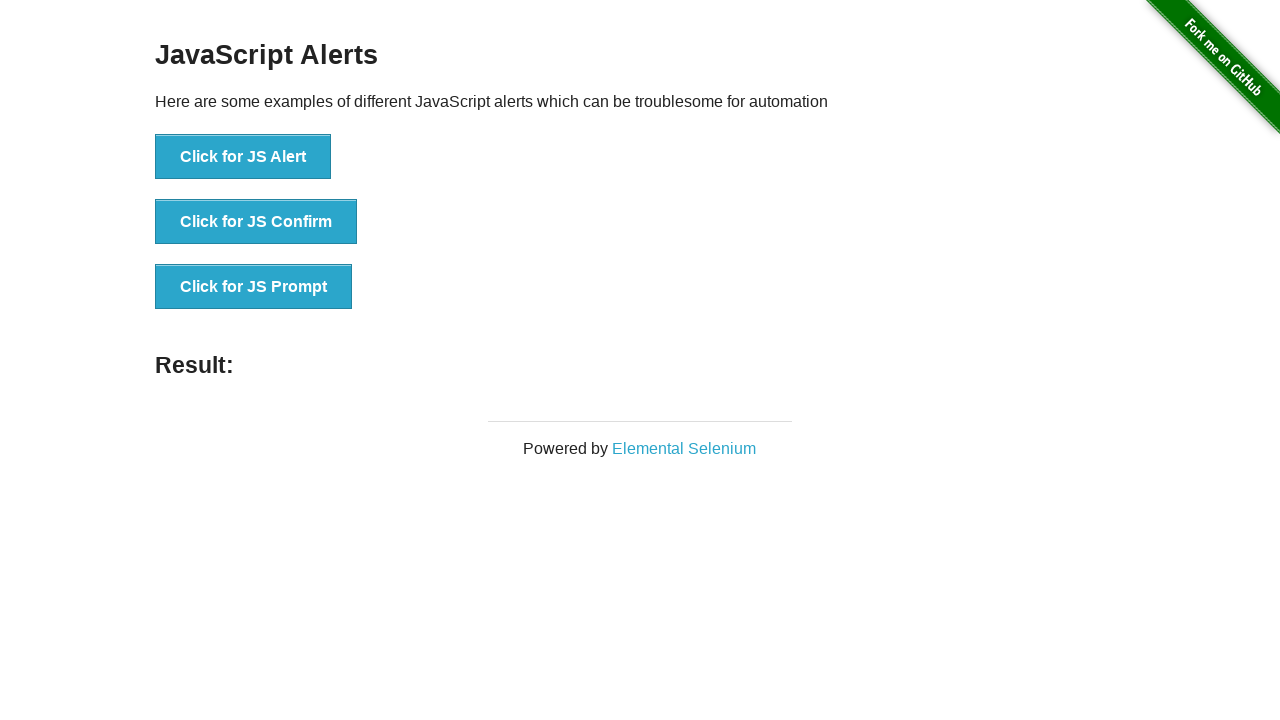

Set up dialog handler to accept prompt with text 'Ahmet Ay'
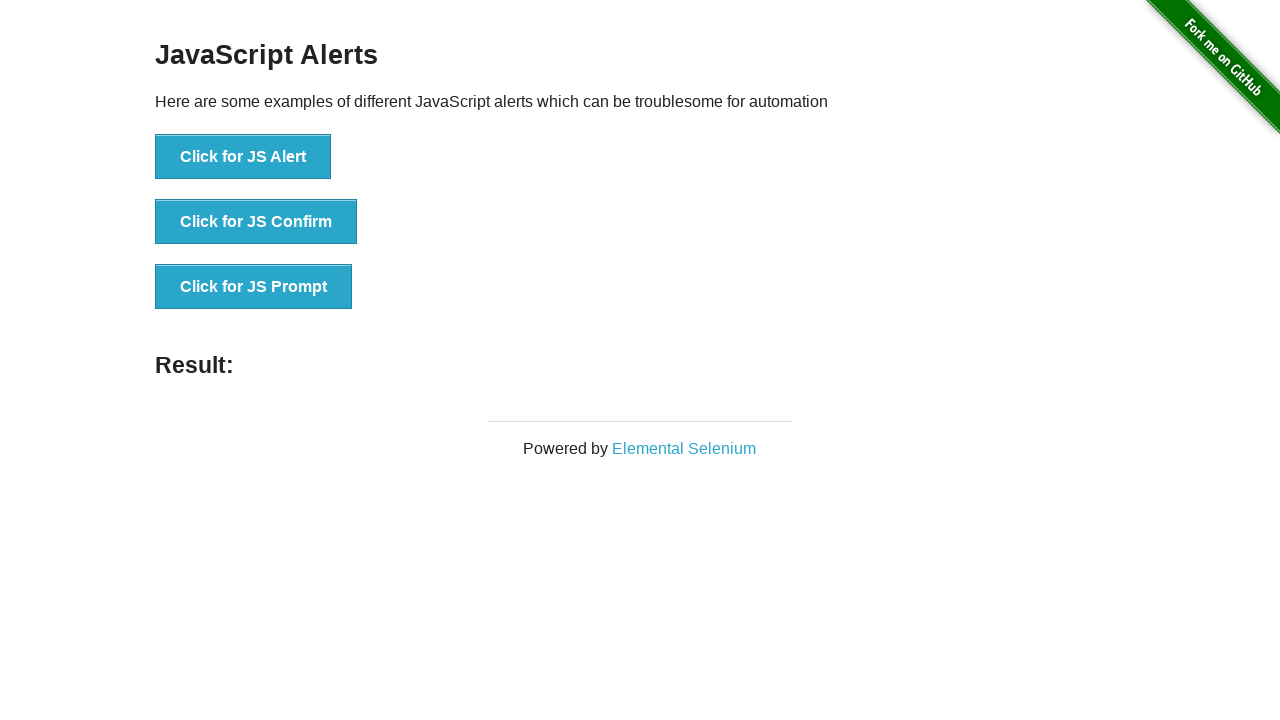

Clicked 'Click for JS Prompt' button at (254, 287) on xpath=//button[.='Click for JS Prompt']
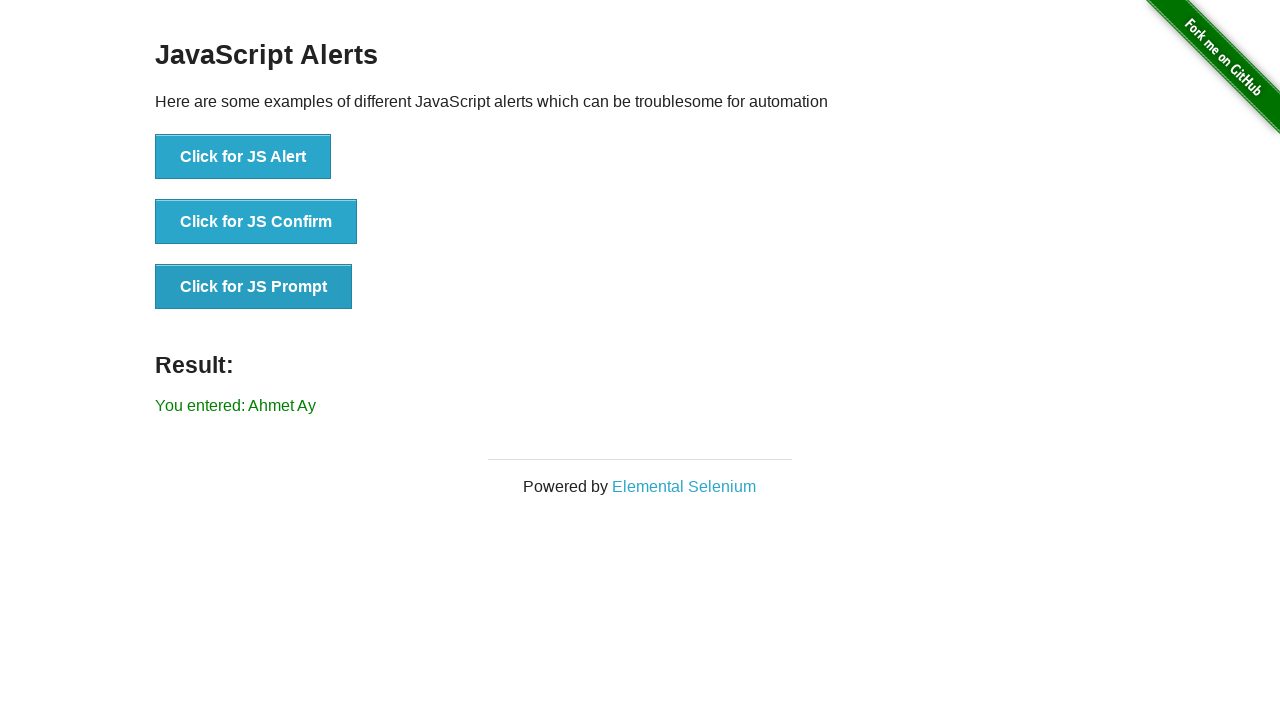

Verified that entered text 'You entered: Ahmet Ay' is displayed in result element
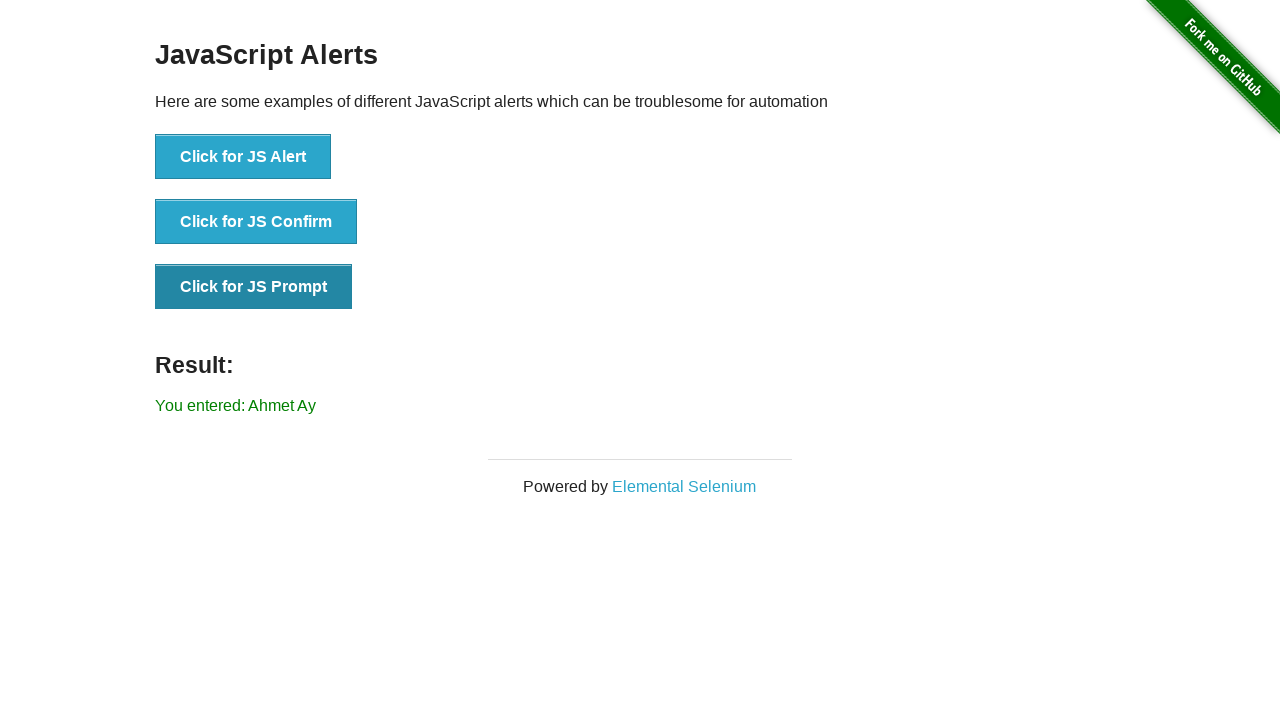

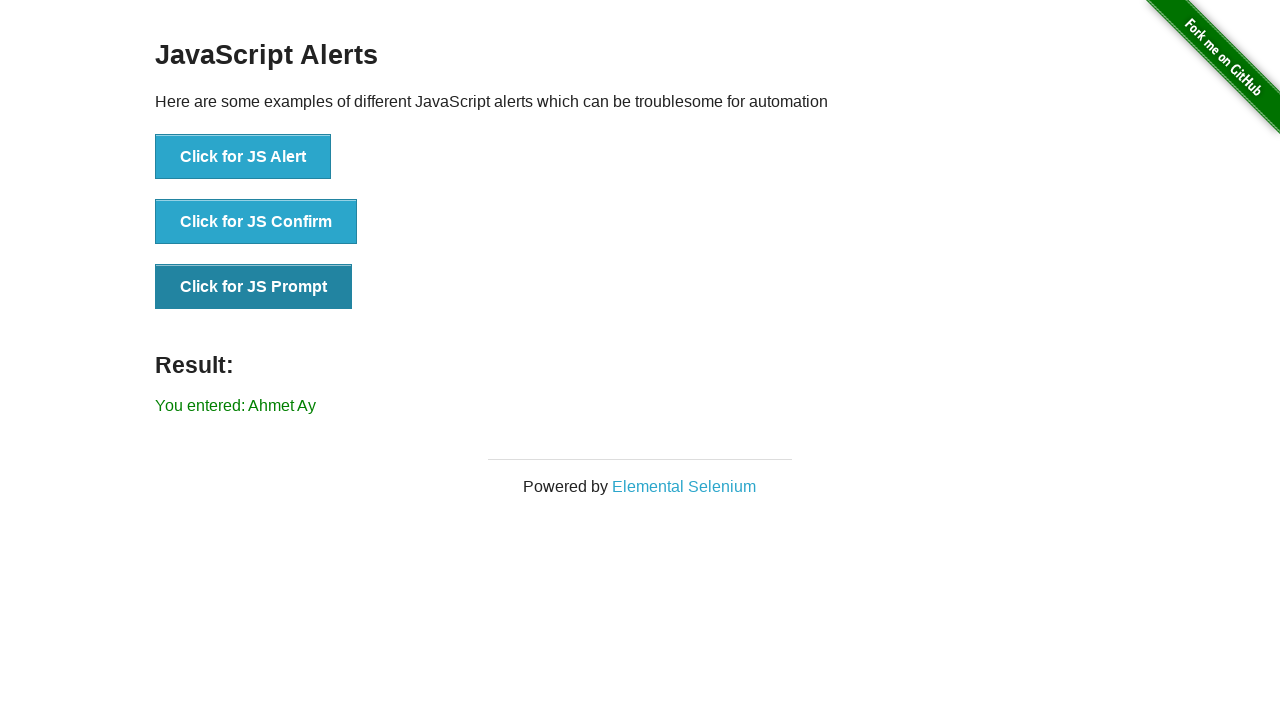